Tests filling out a practice form with personal information and submitting it

Starting URL: https://demoqa.com/automation-practice-form

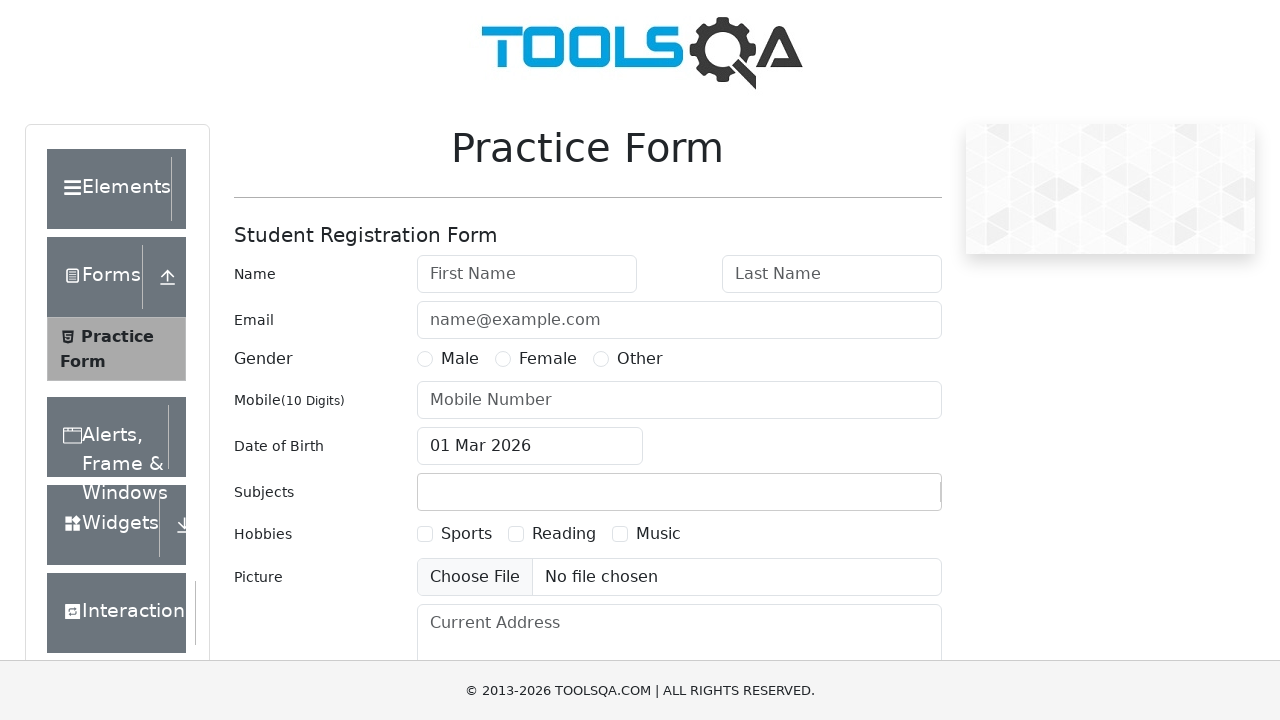

Scrolled first name field into view
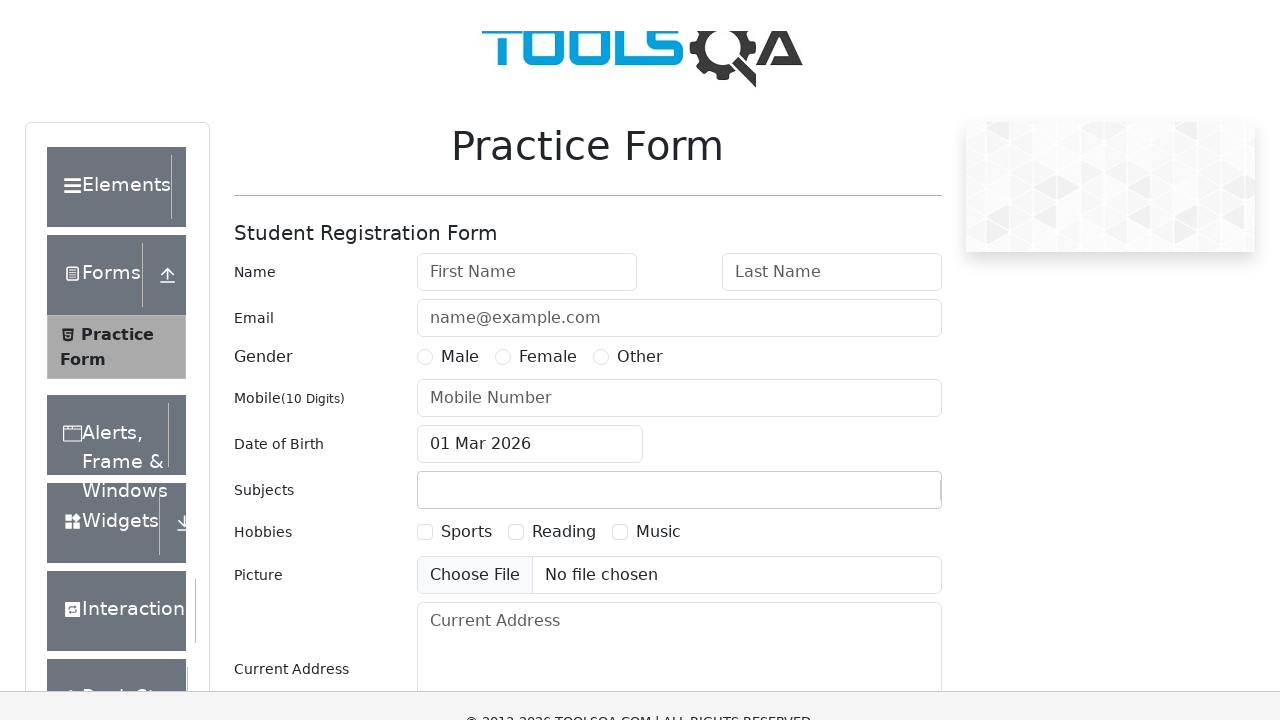

Filled first name field with 'Irina' on #firstName
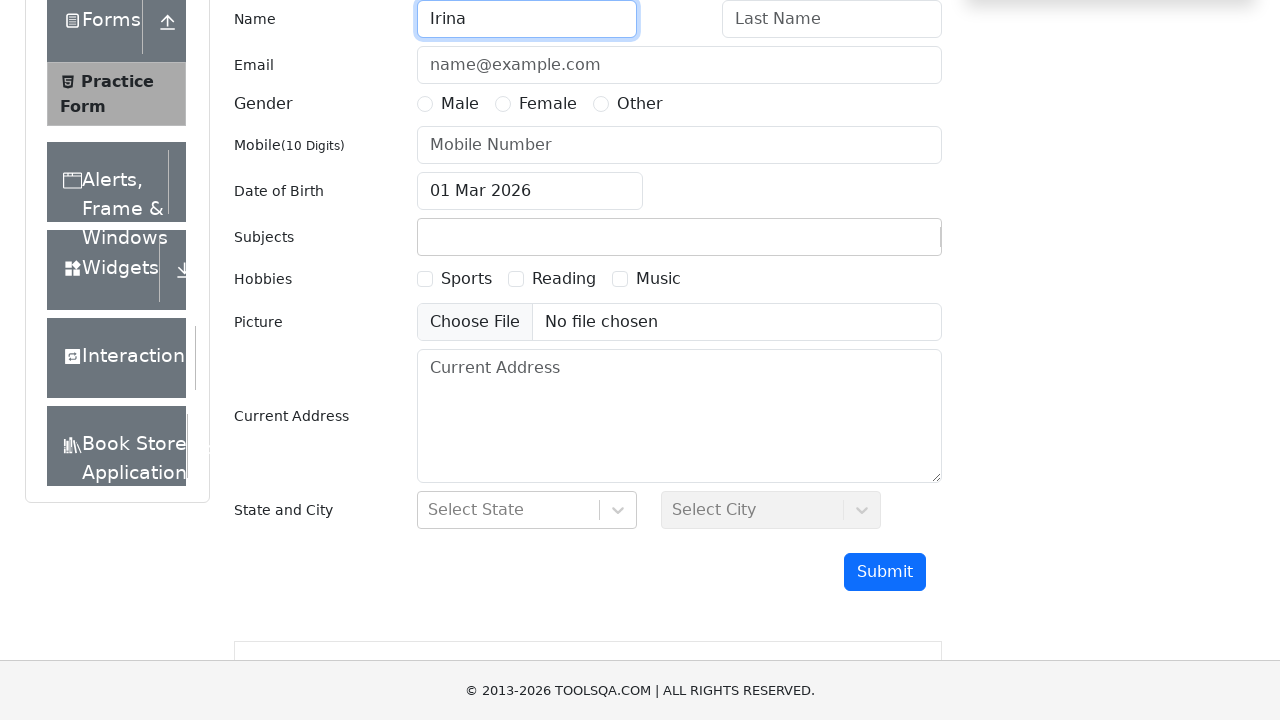

Scrolled last name field into view
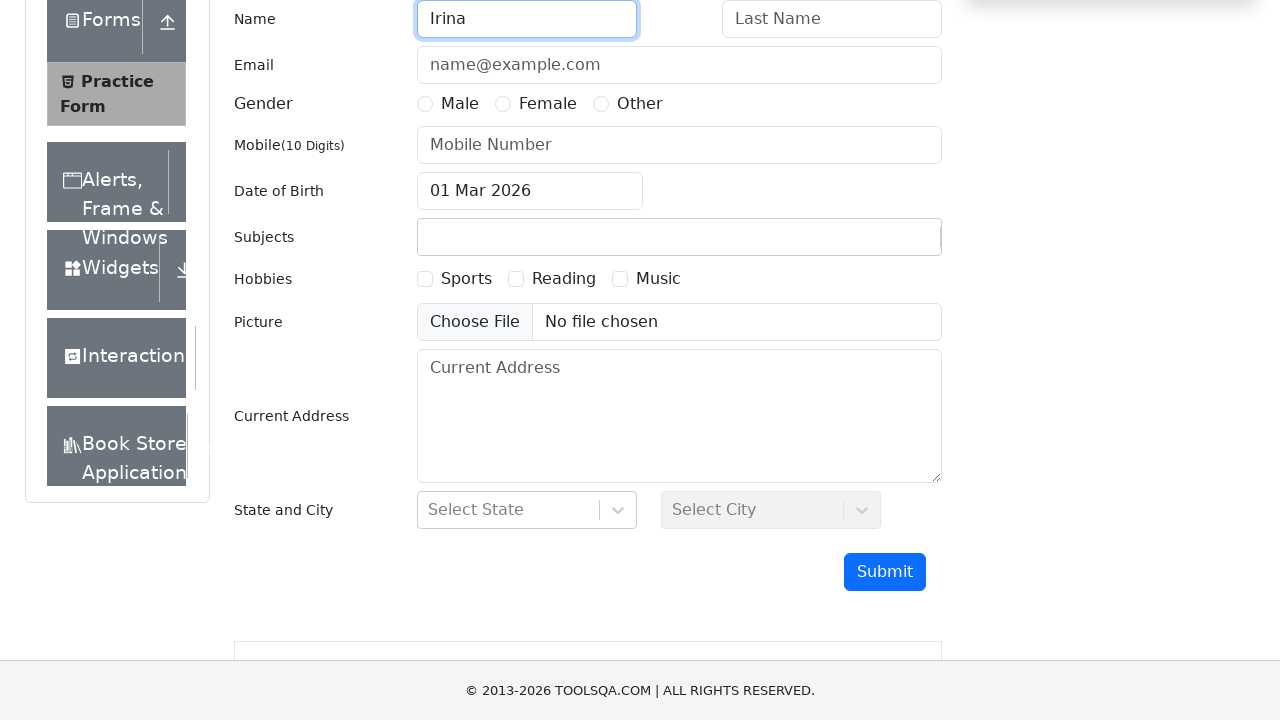

Filled last name field with 'Kuperman' on #lastName
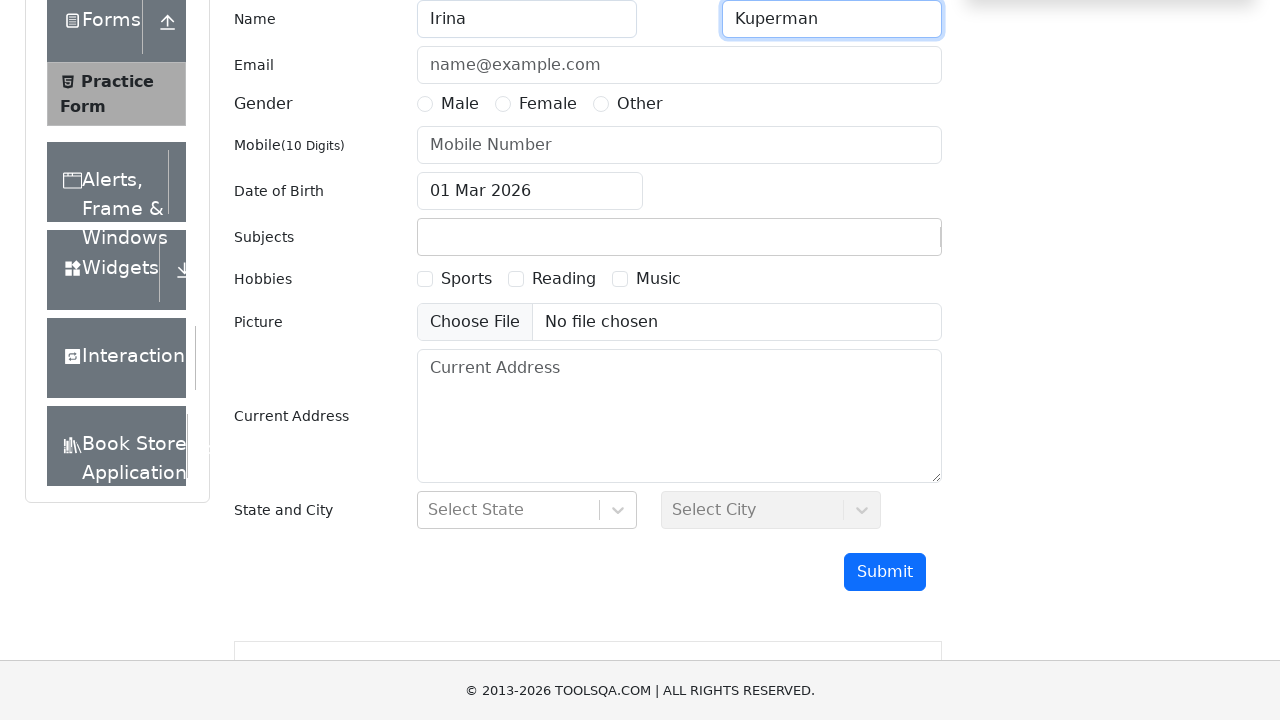

Scrolled email field into view
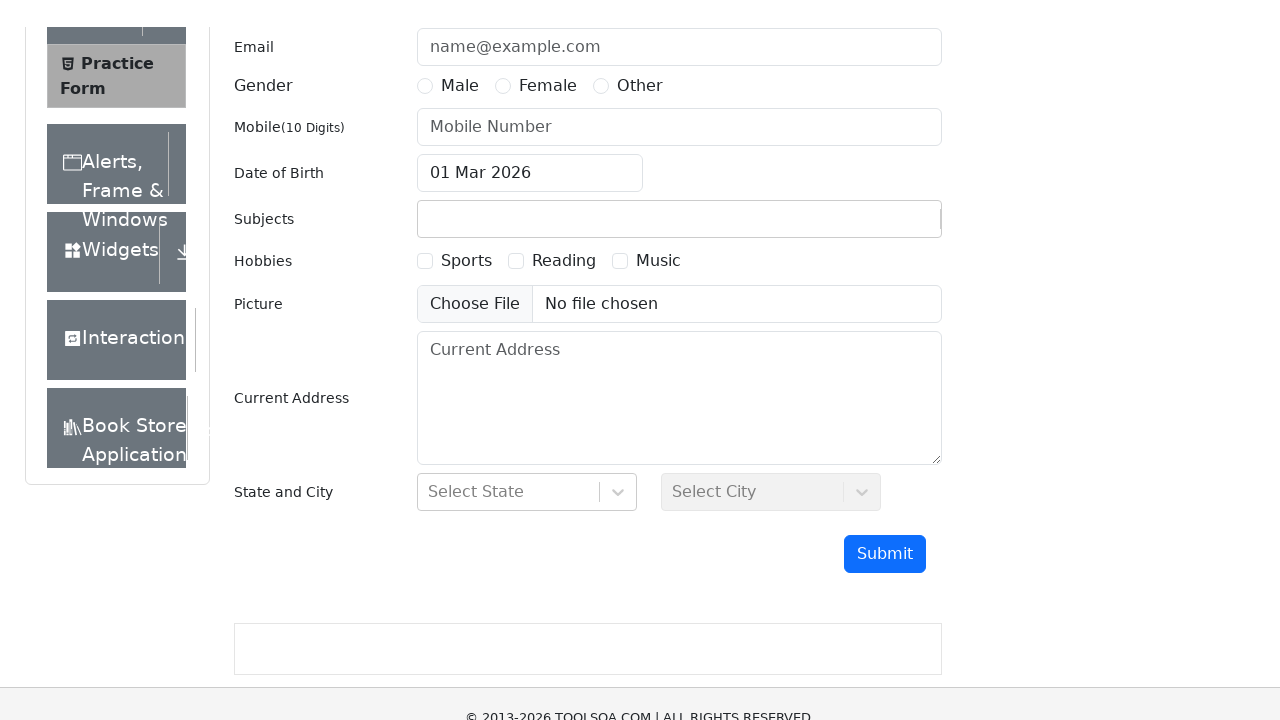

Filled email field with 'ama@ama.com' on #userEmail
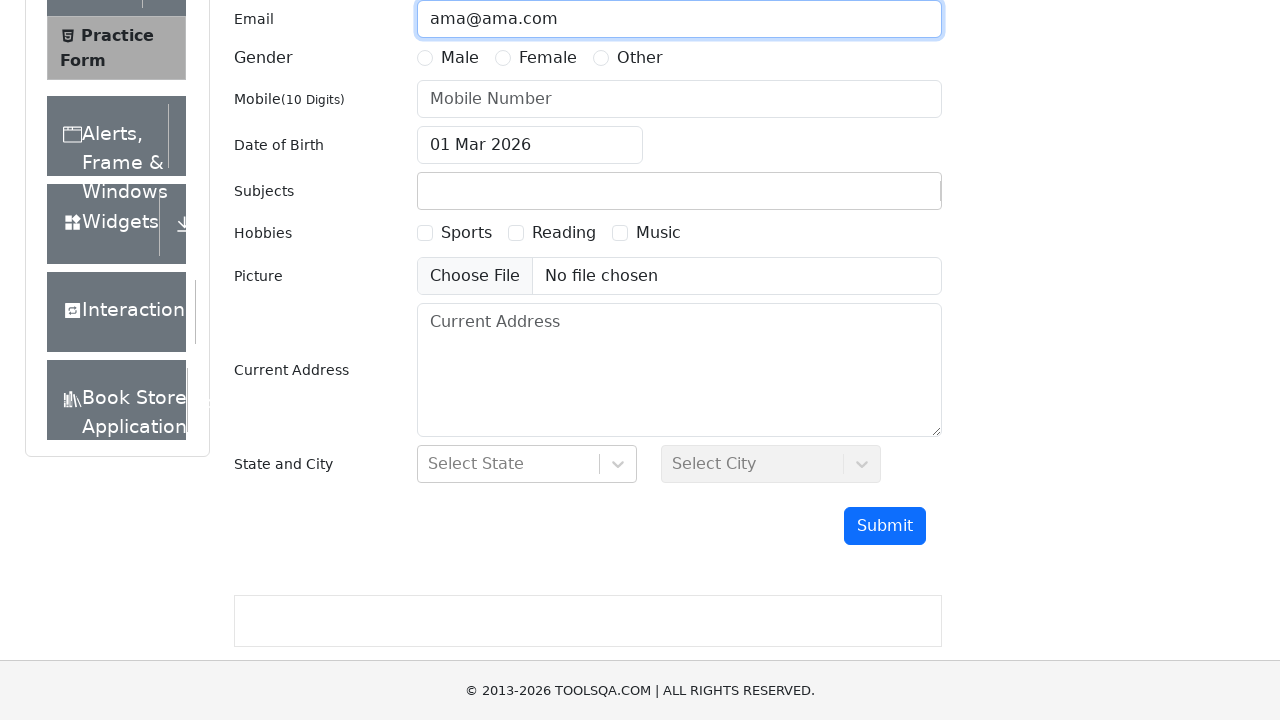

Scrolled gender radio button into view
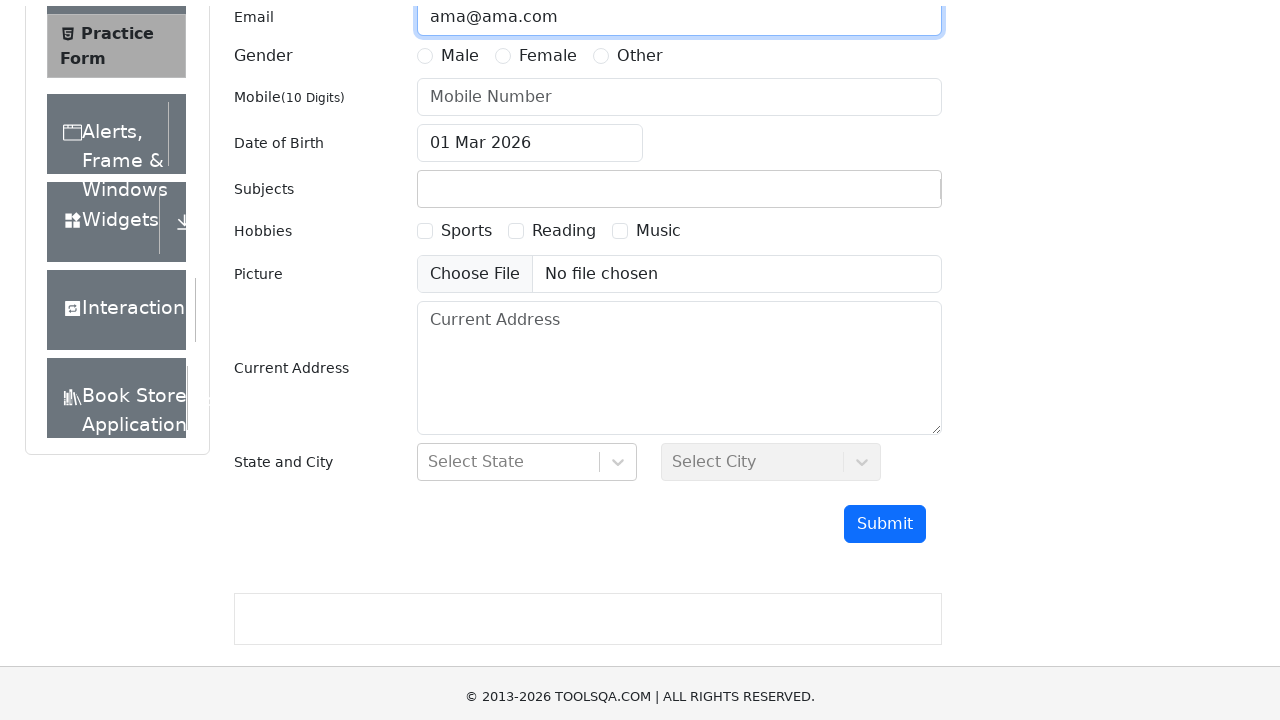

Selected gender option (Female) at (548, 31) on label[for='gender-radio-2']
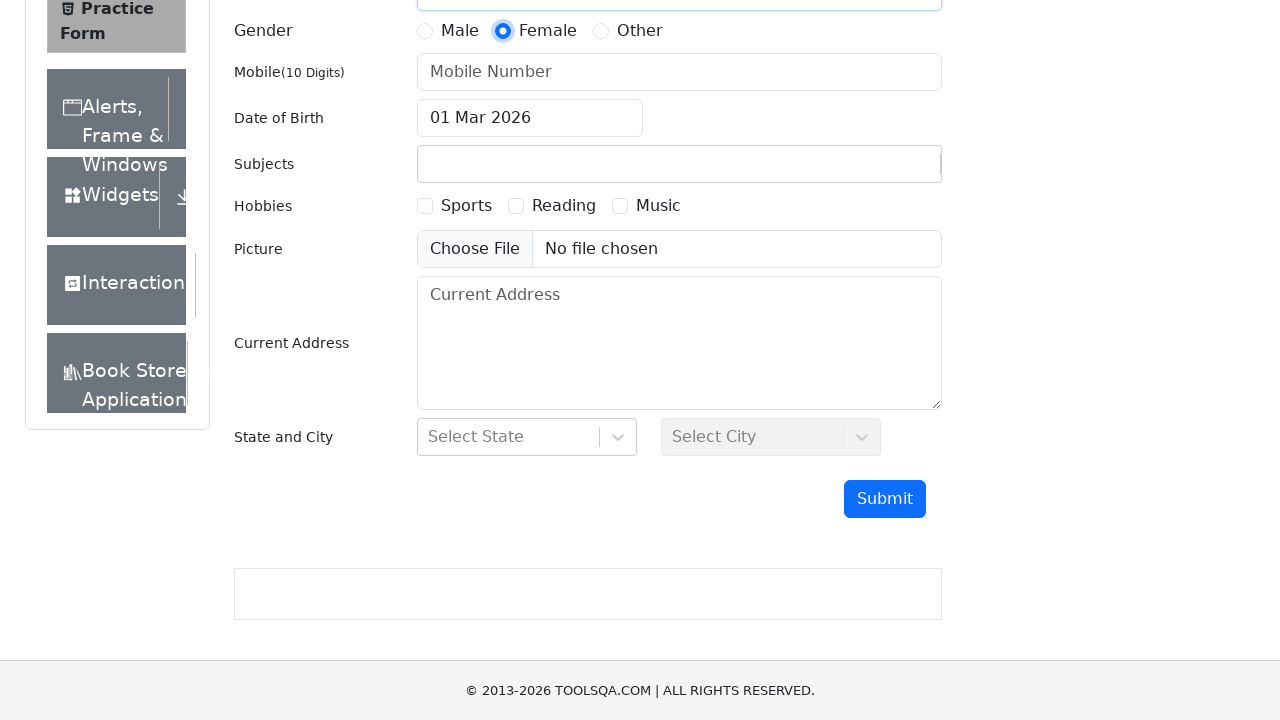

Scrolled phone number field into view
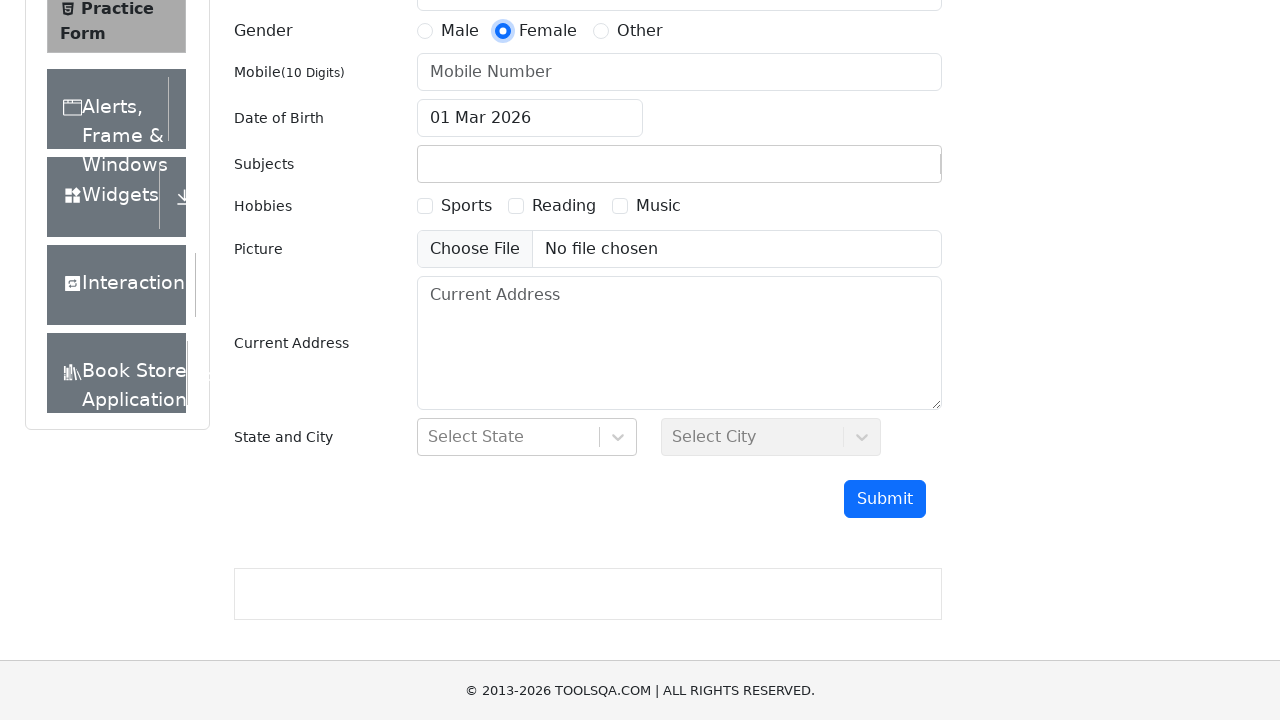

Filled phone number field with '1234567890' on #userNumber
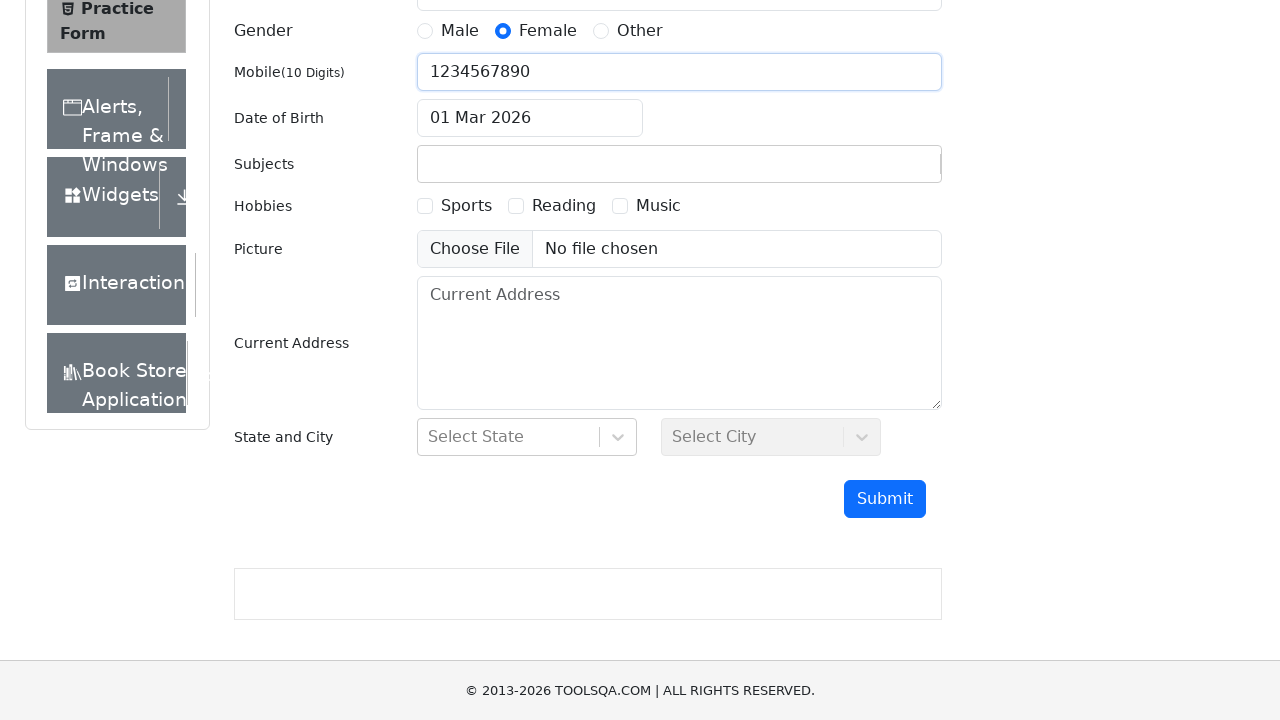

Scrolled submit button into view
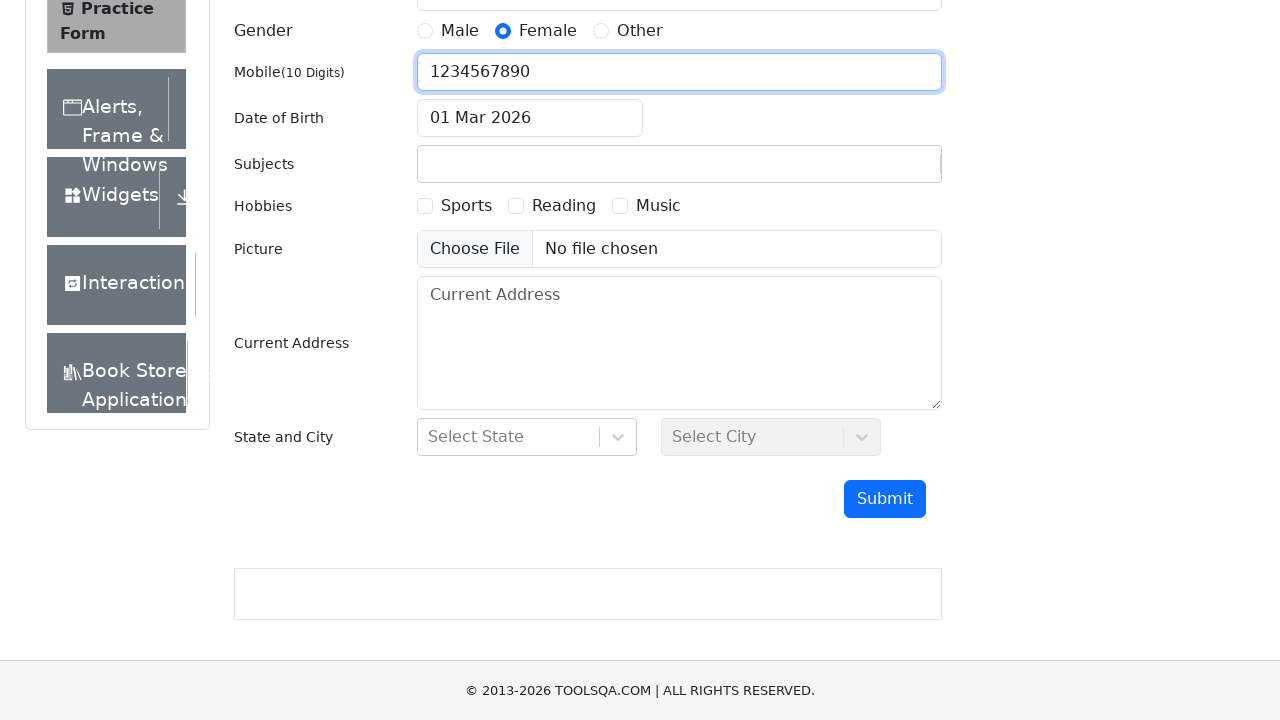

Clicked submit button to submit the form at (885, 499) on #submit
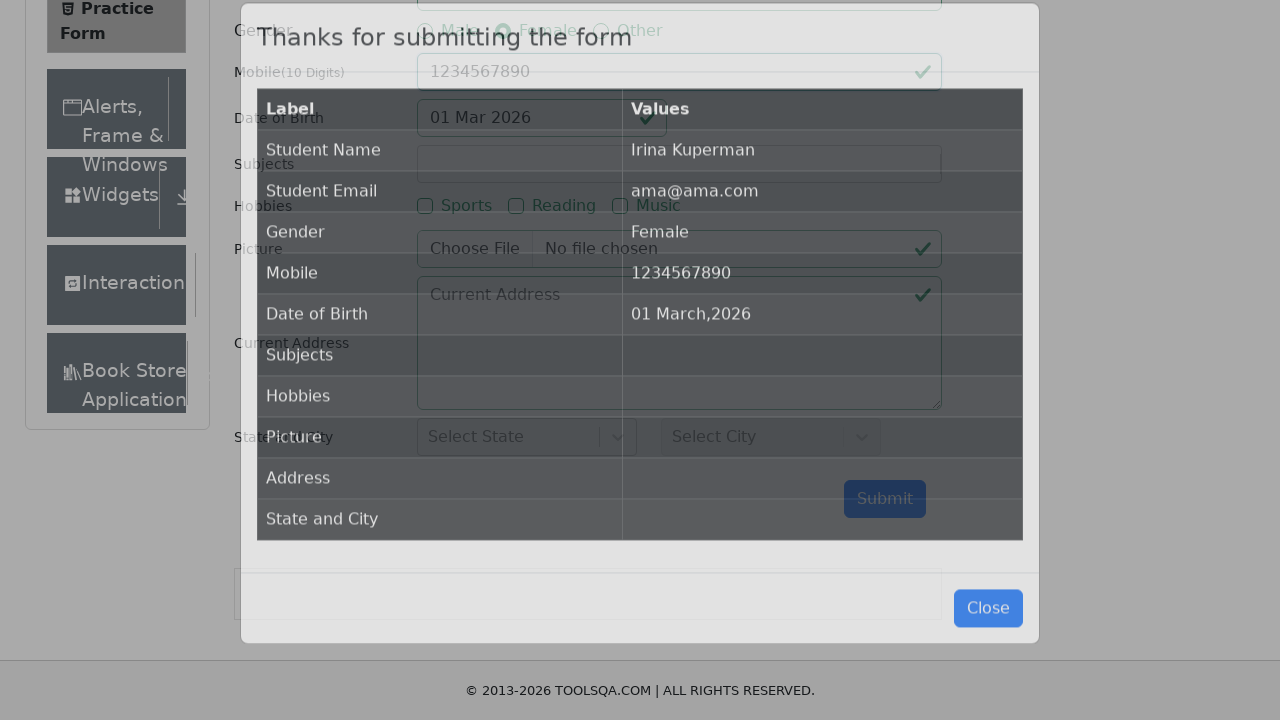

Confirmation modal appeared after form submission
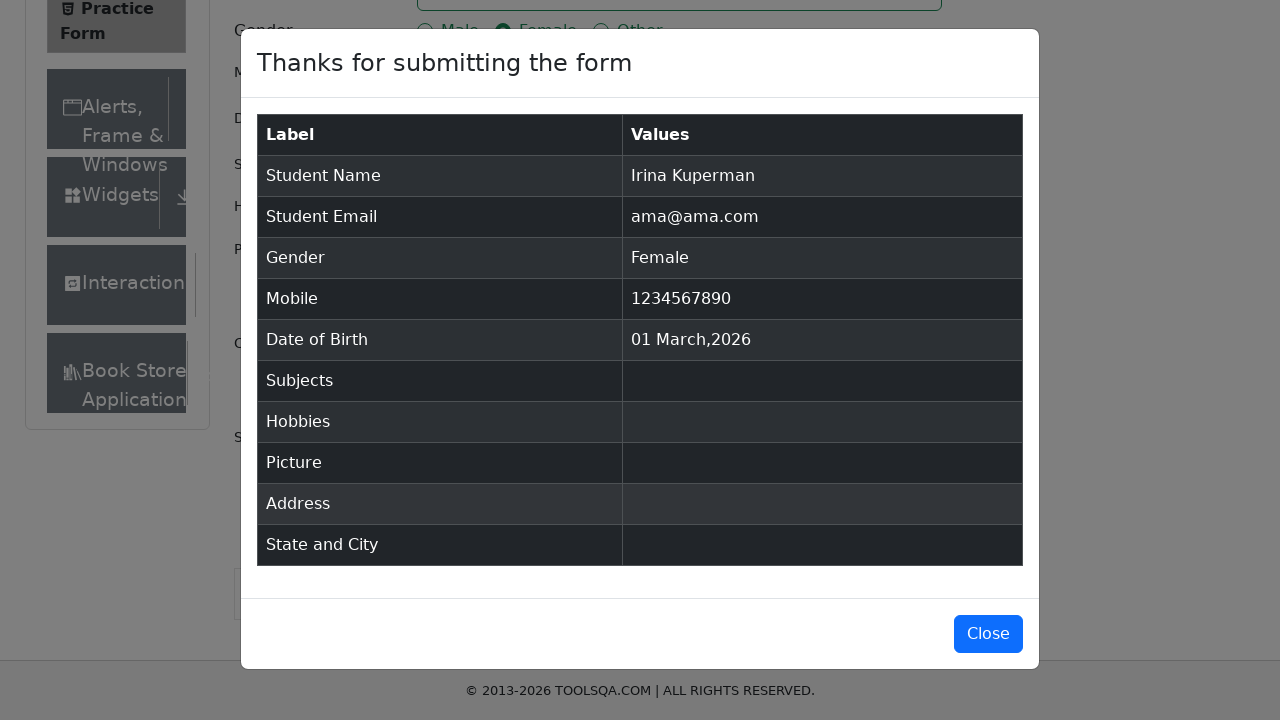

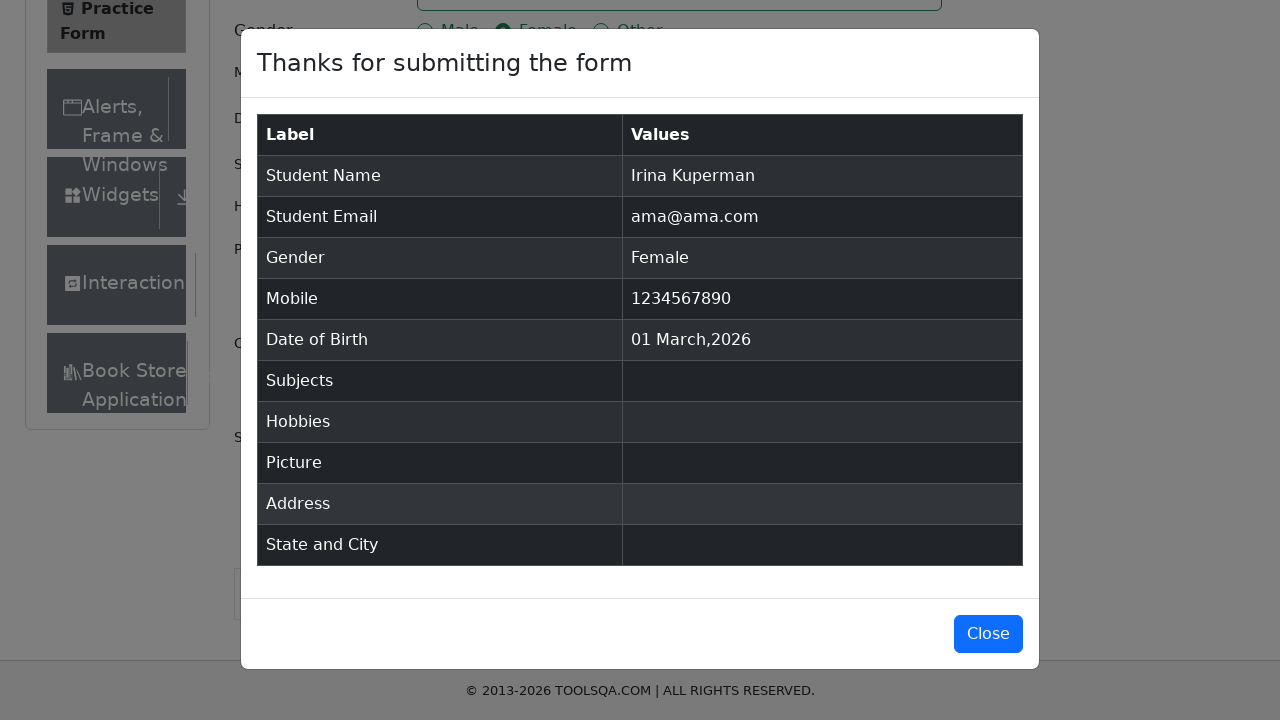